Tests navigation and form filling on a web application by clicking registration and login links, then filling in registration form fields

Starting URL: http://eaapp.somee.com/

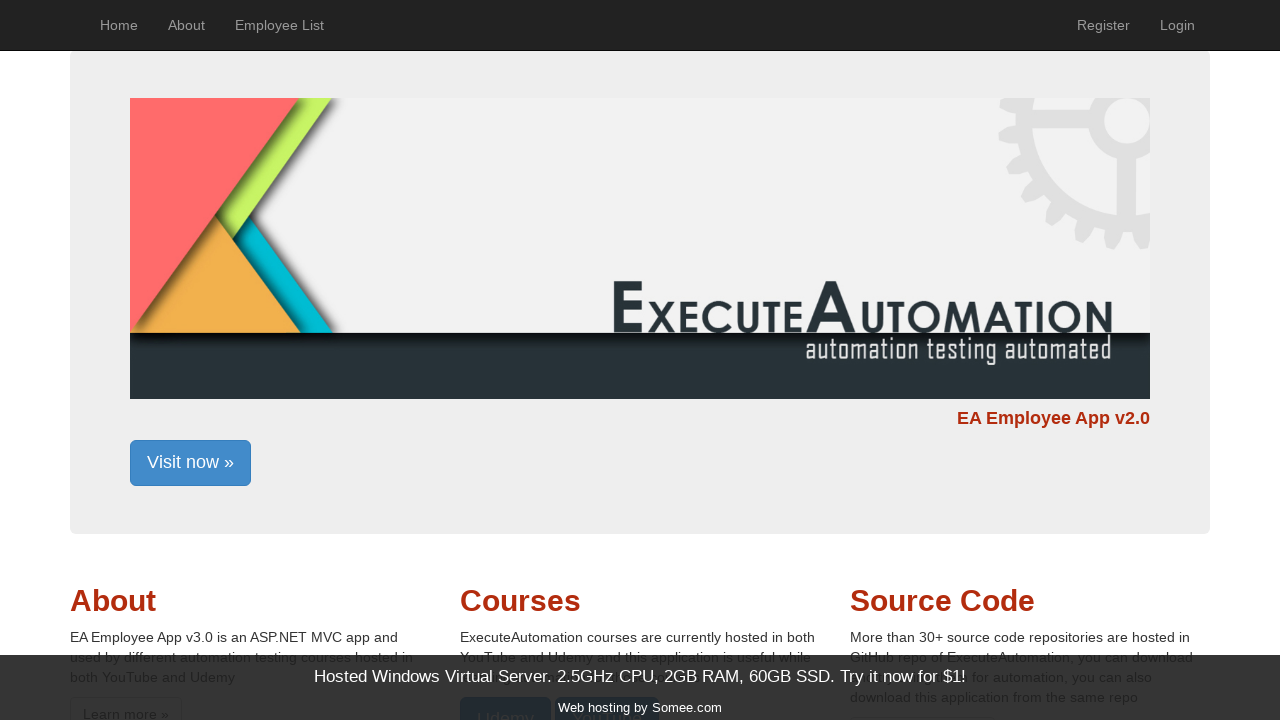

Clicked register link at (1104, 25) on #registerLink
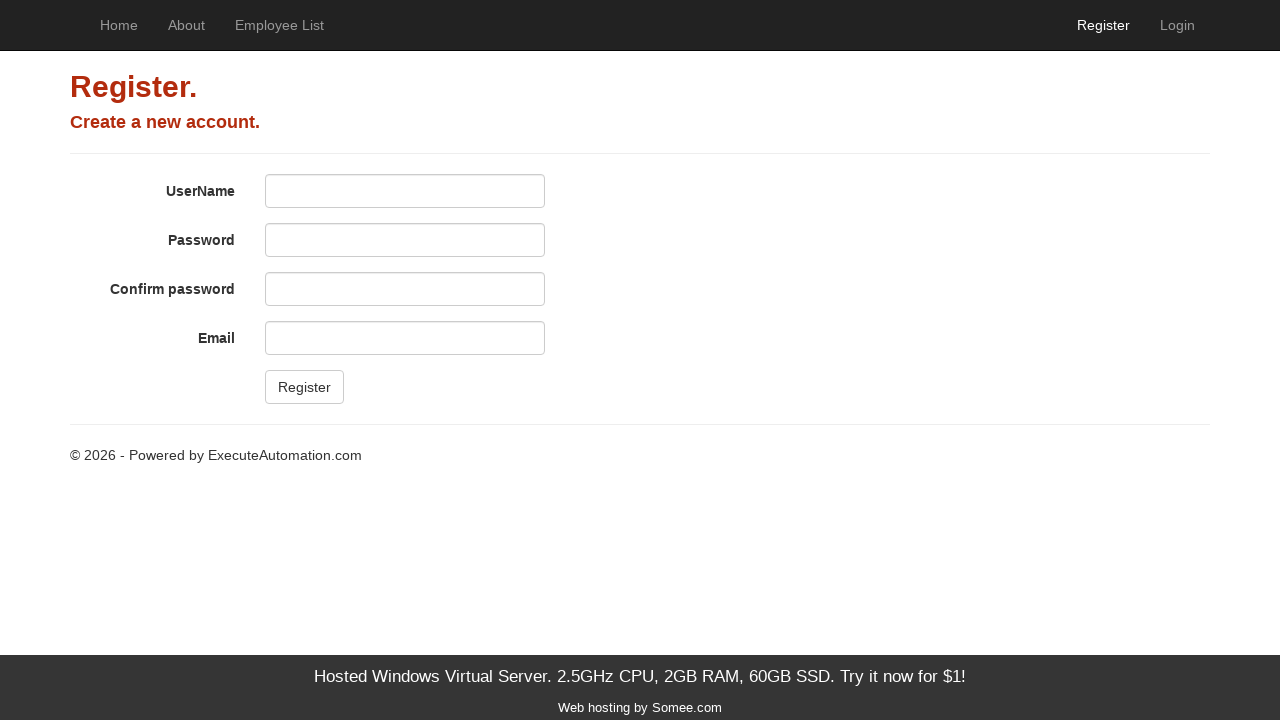

Clicked login link at (1178, 25) on text=Login
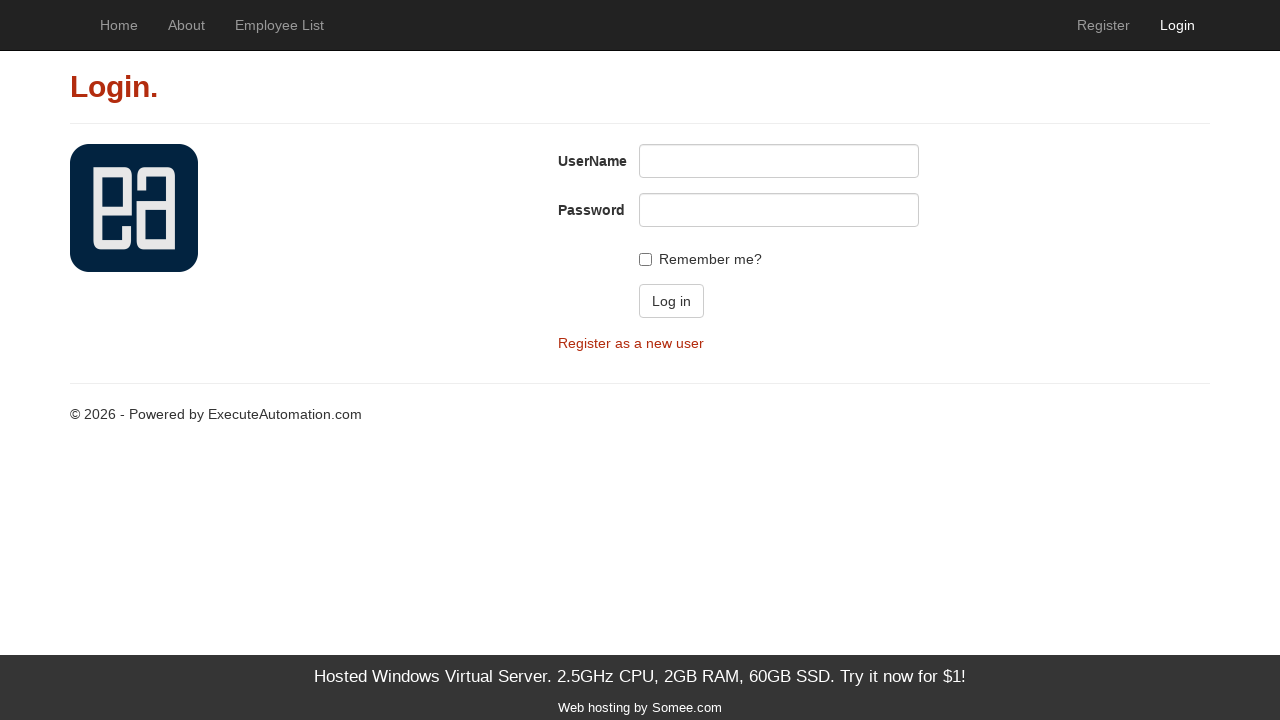

Clicked register link again at (1104, 25) on #registerLink
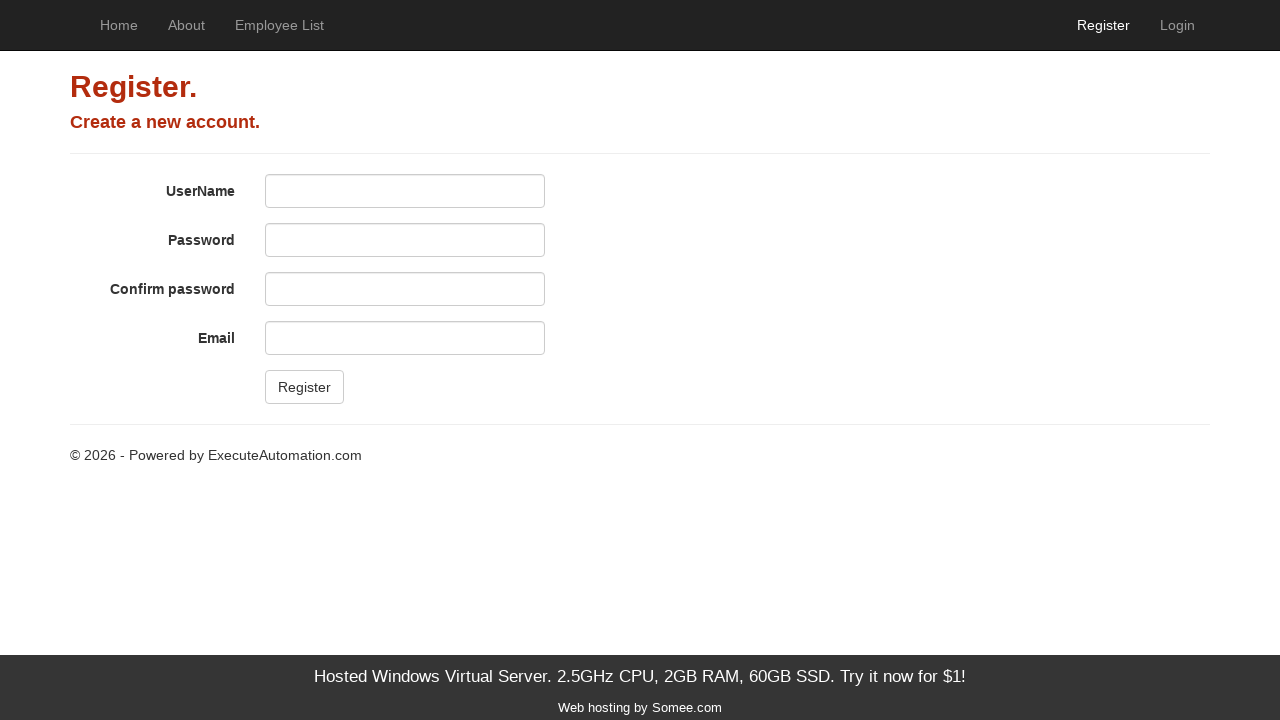

Filled username field with 'Tester' on input[name='UserName']
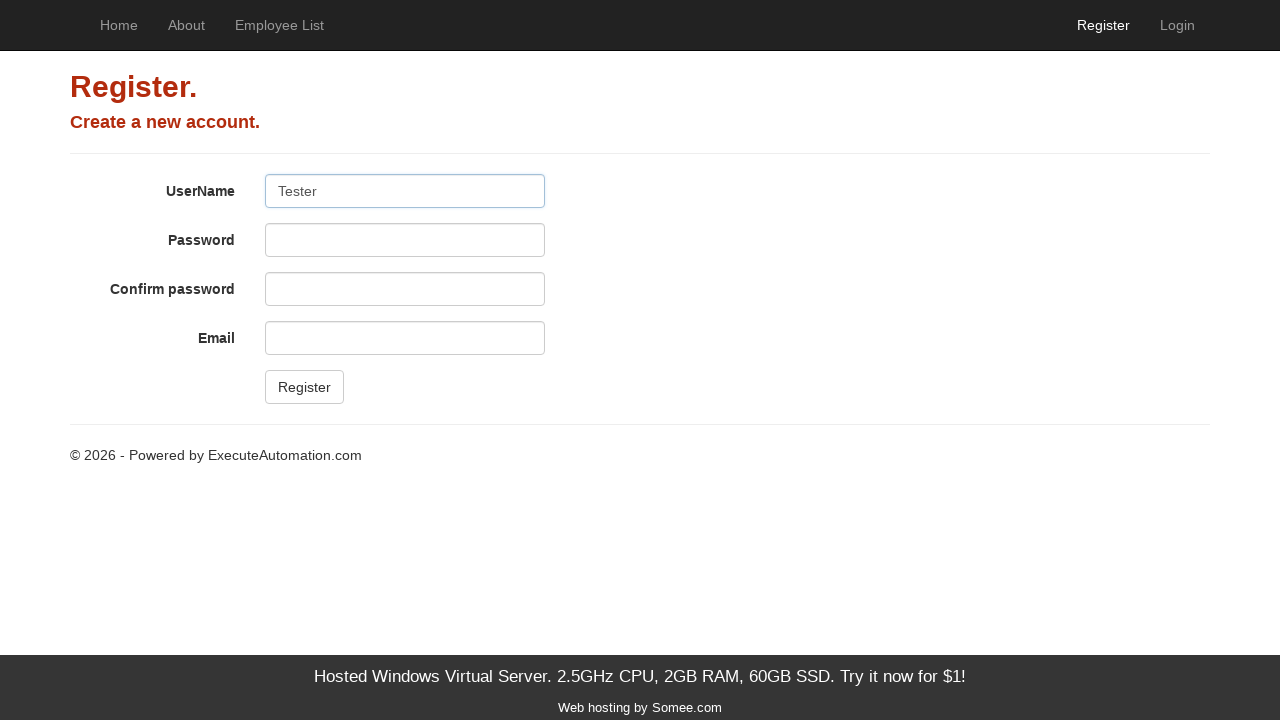

Filled password field with 'password' on xpath=/html[1]/body[1]/div[2]/form[1]/div[3]/div[1]/input[1]
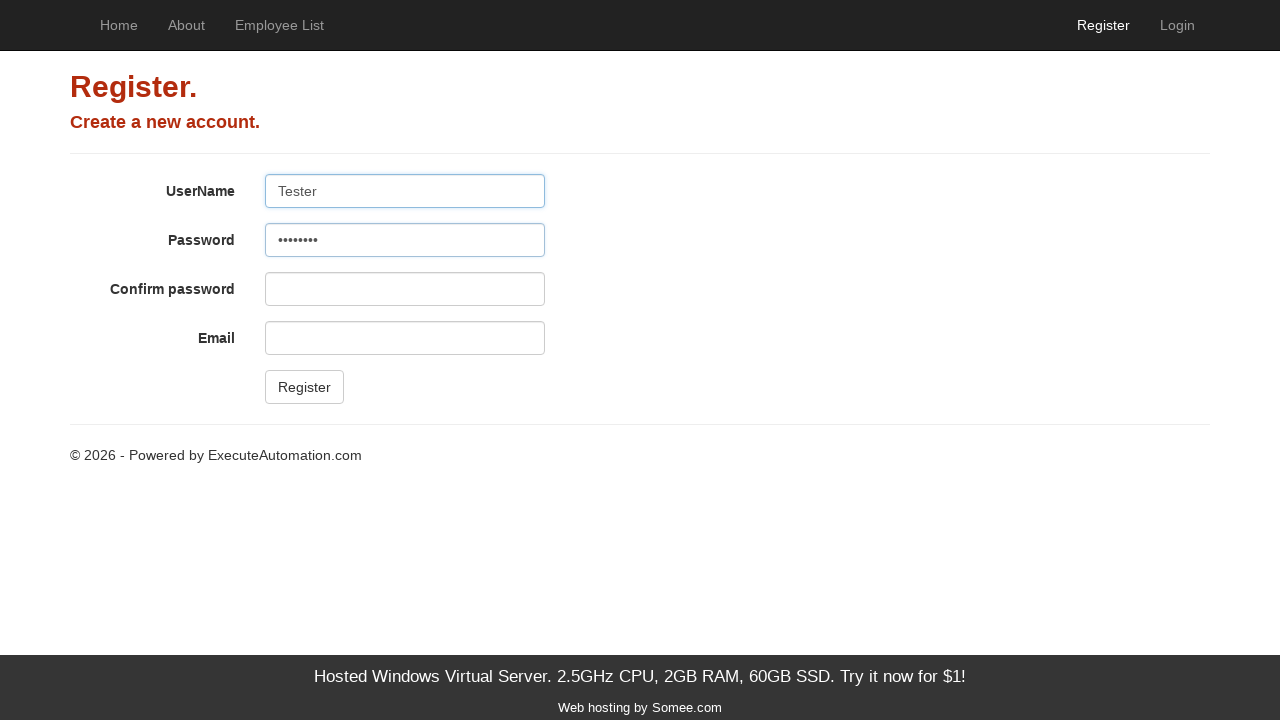

Filled confirm password field with 'testing' on #ConfirmPassword
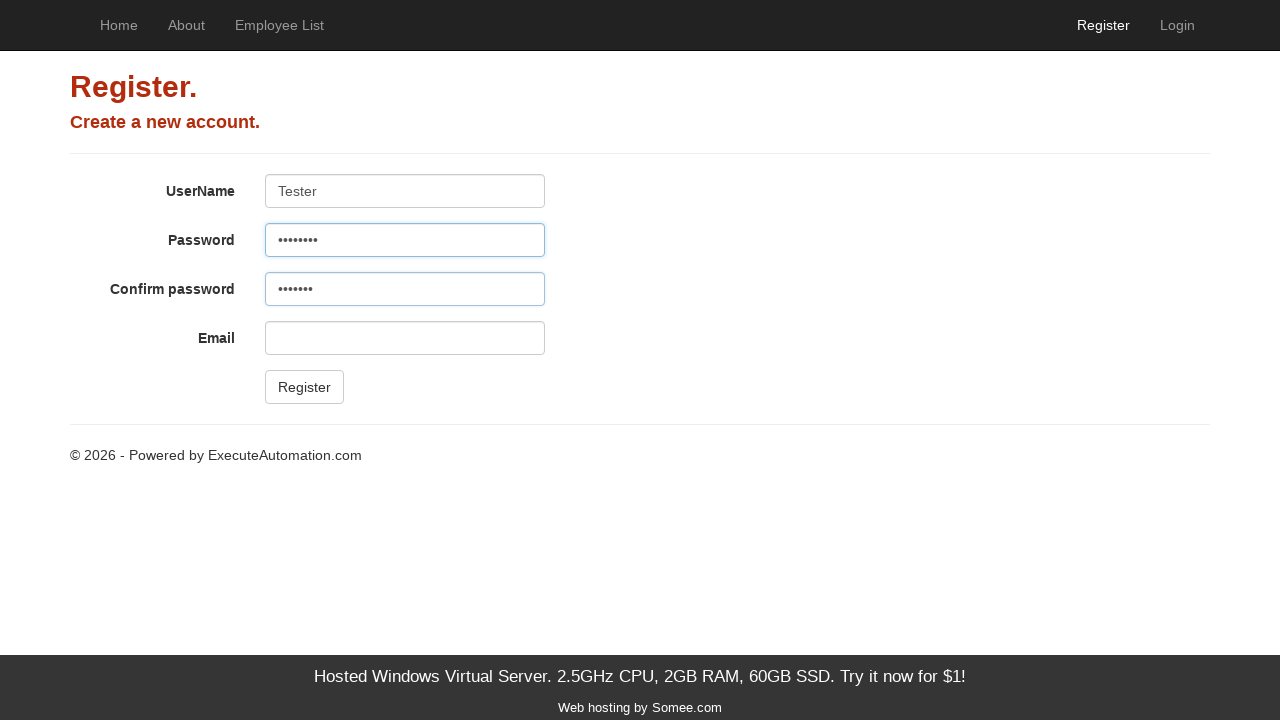

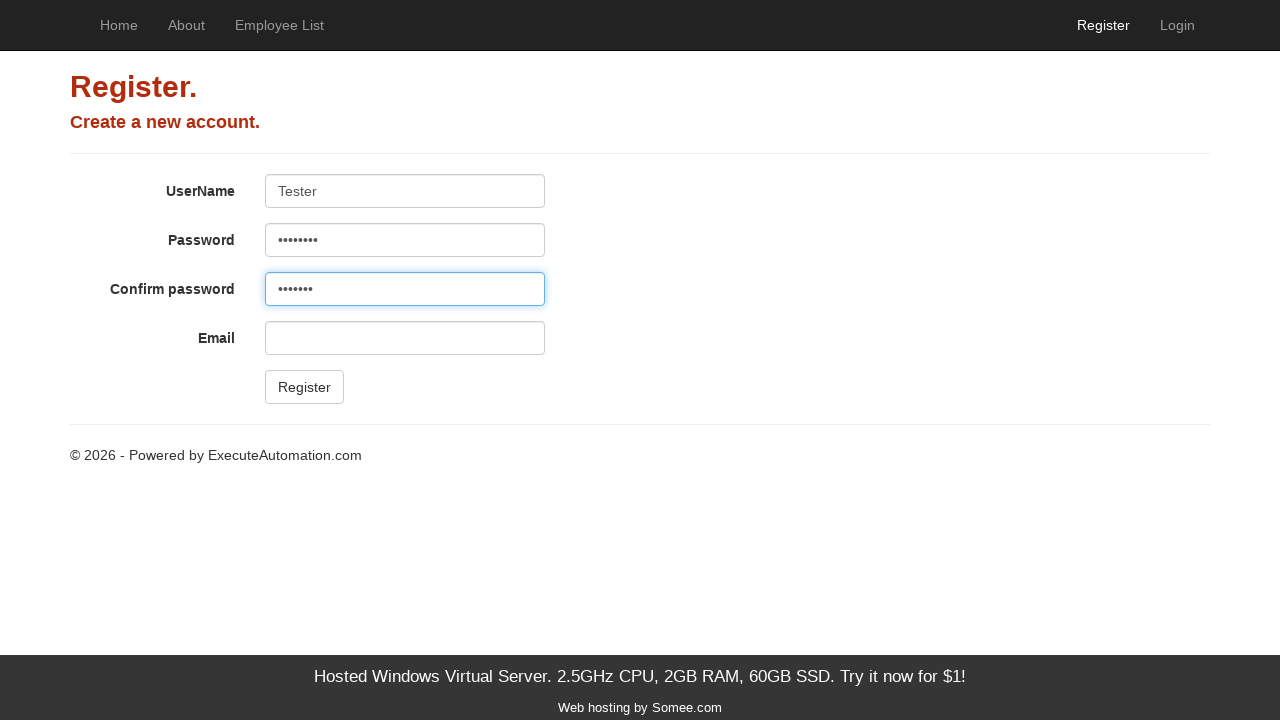